Tests add/remove elements functionality by clicking add button multiple times, verifying element counts, and clicking delete buttons to remove elements

Starting URL: https://the-internet.herokuapp.com/add_remove_elements/

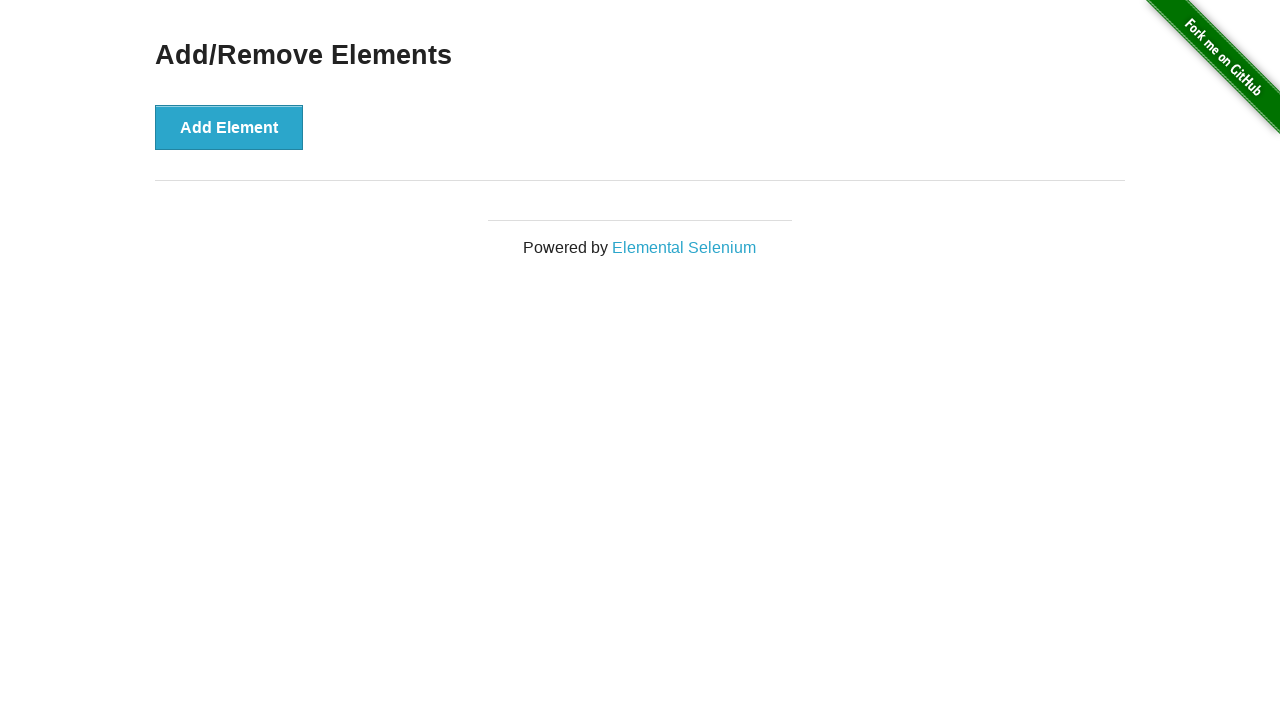

Verified initial state - no delete buttons present
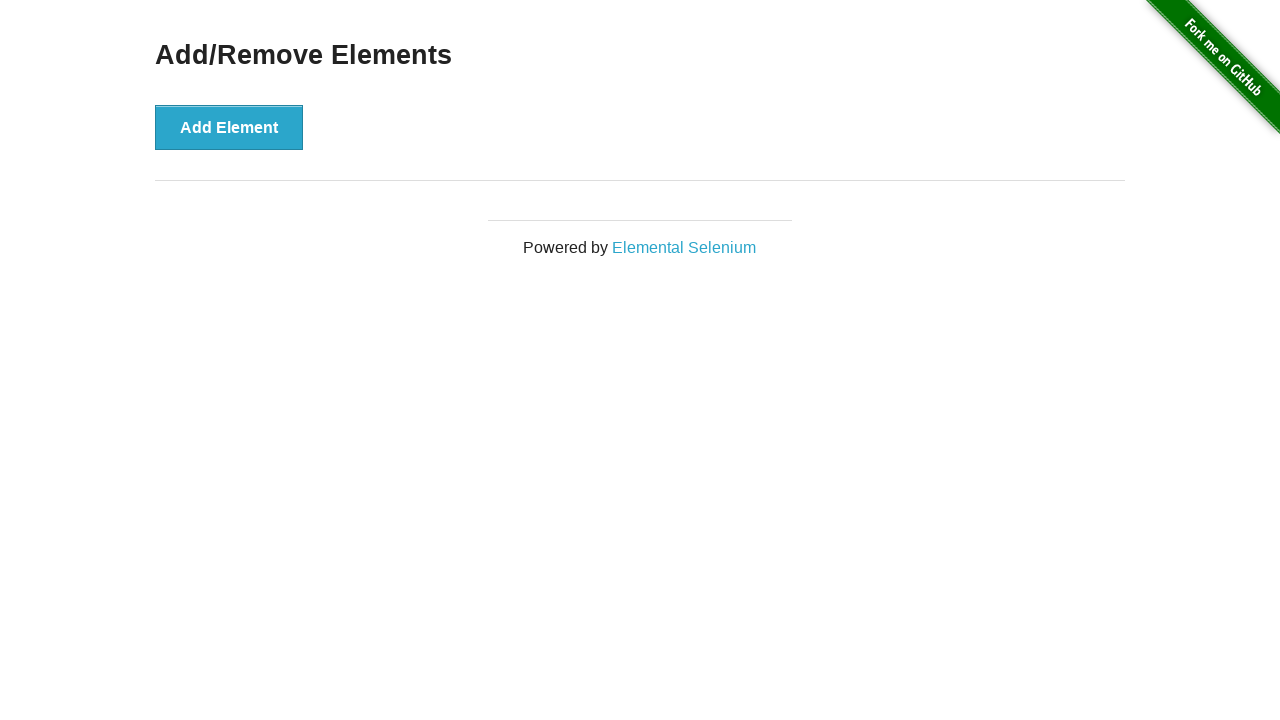

Clicked add element button (1st click) at (229, 127) on .example > button
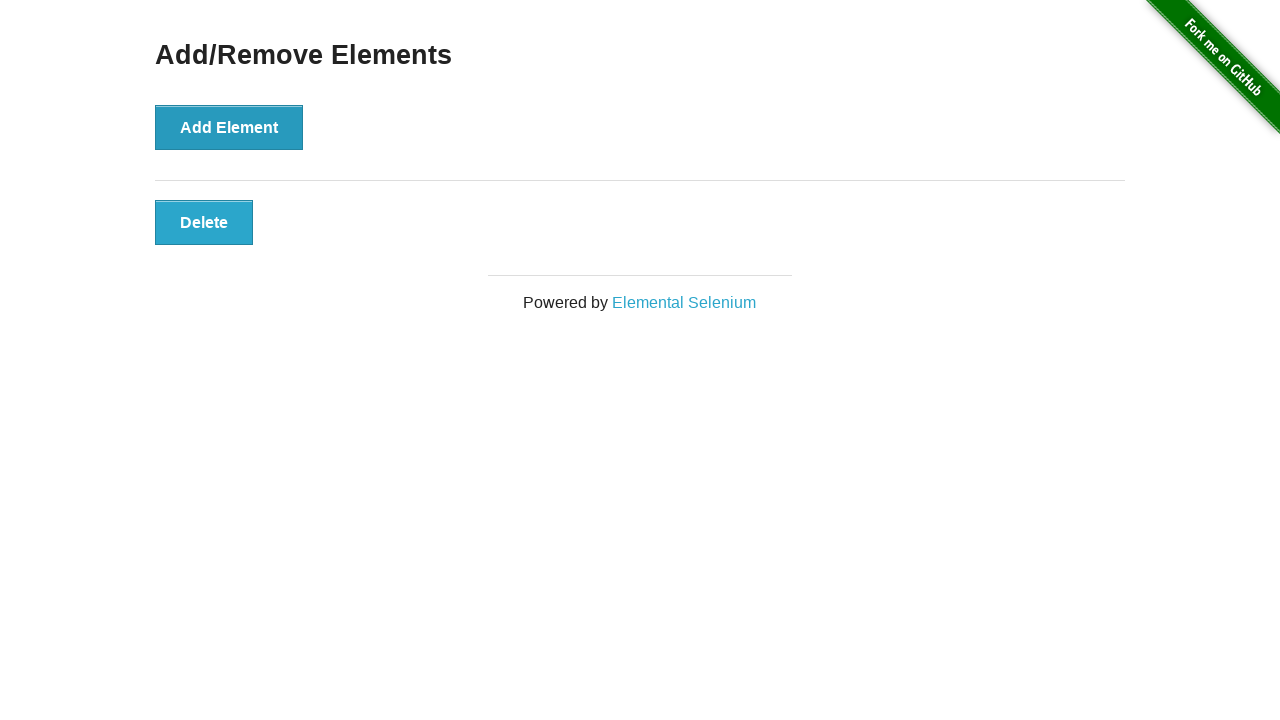

Clicked add element button (2nd click) at (229, 127) on .example > button
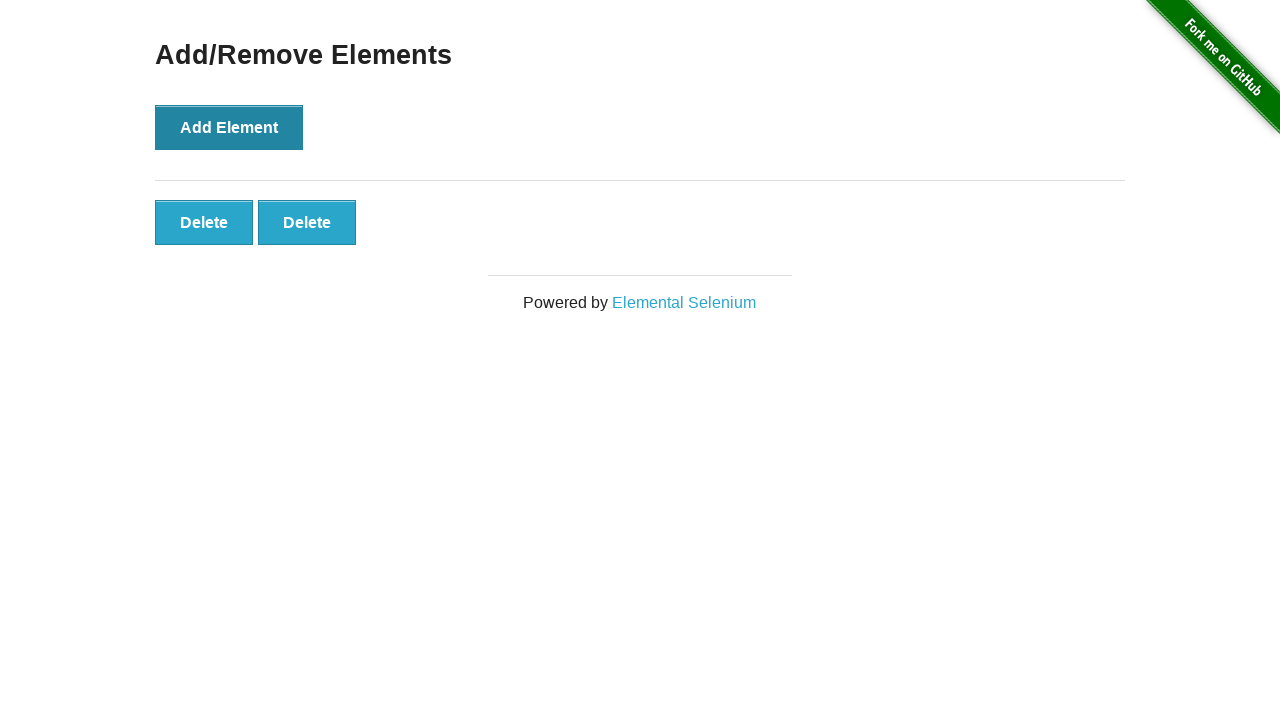

Verified 2 delete buttons now exist after adding 2 elements
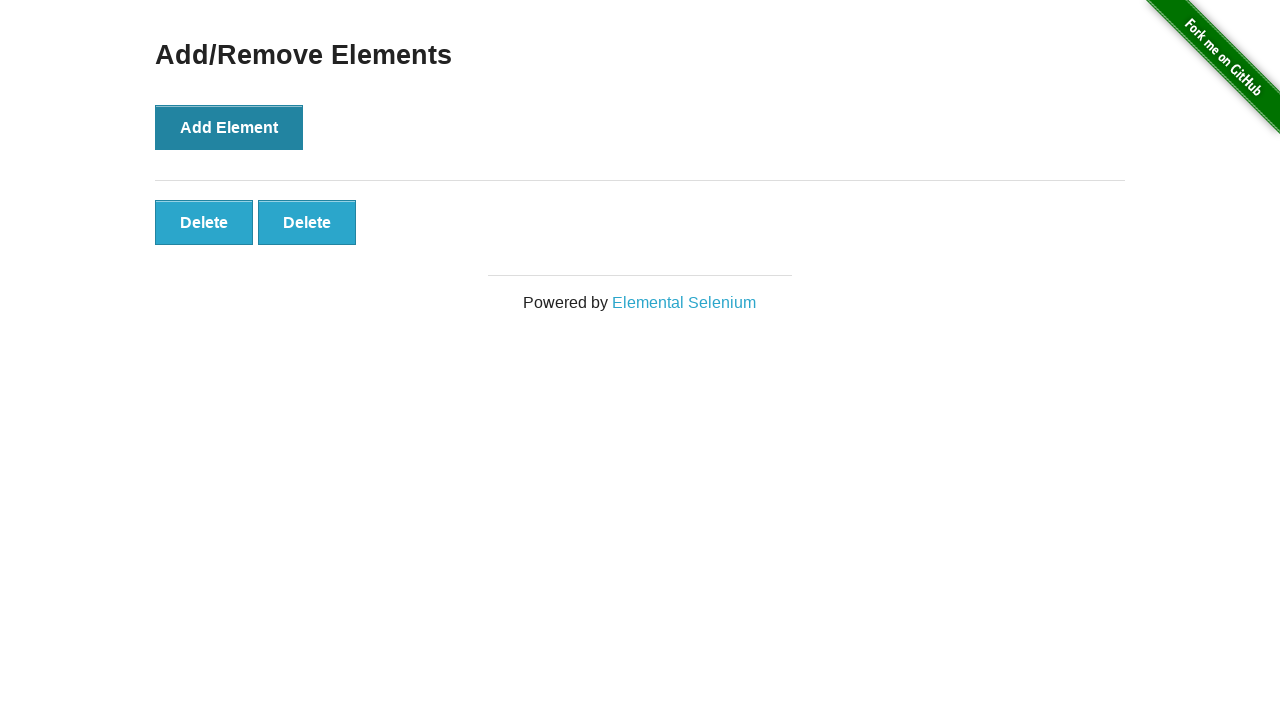

Clicked first delete button to remove one element at (204, 222) on div#elements > button >> nth=0
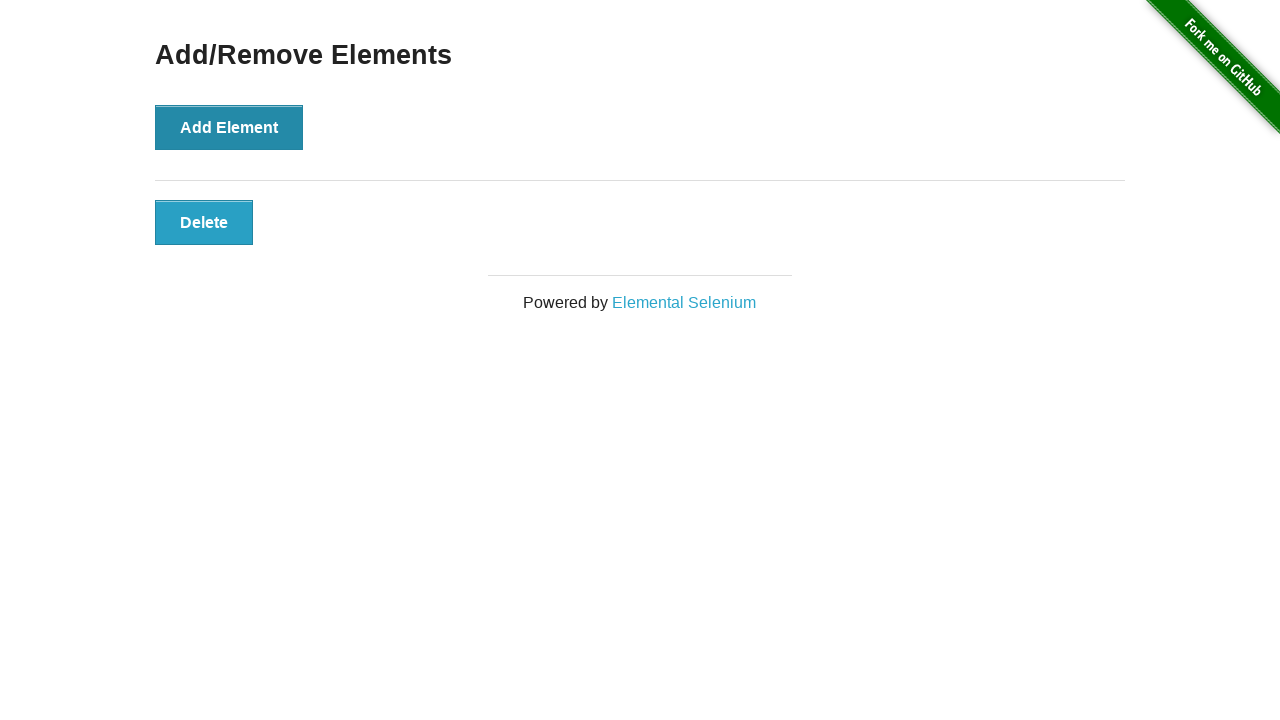

Verified 1 delete button remains after deletion
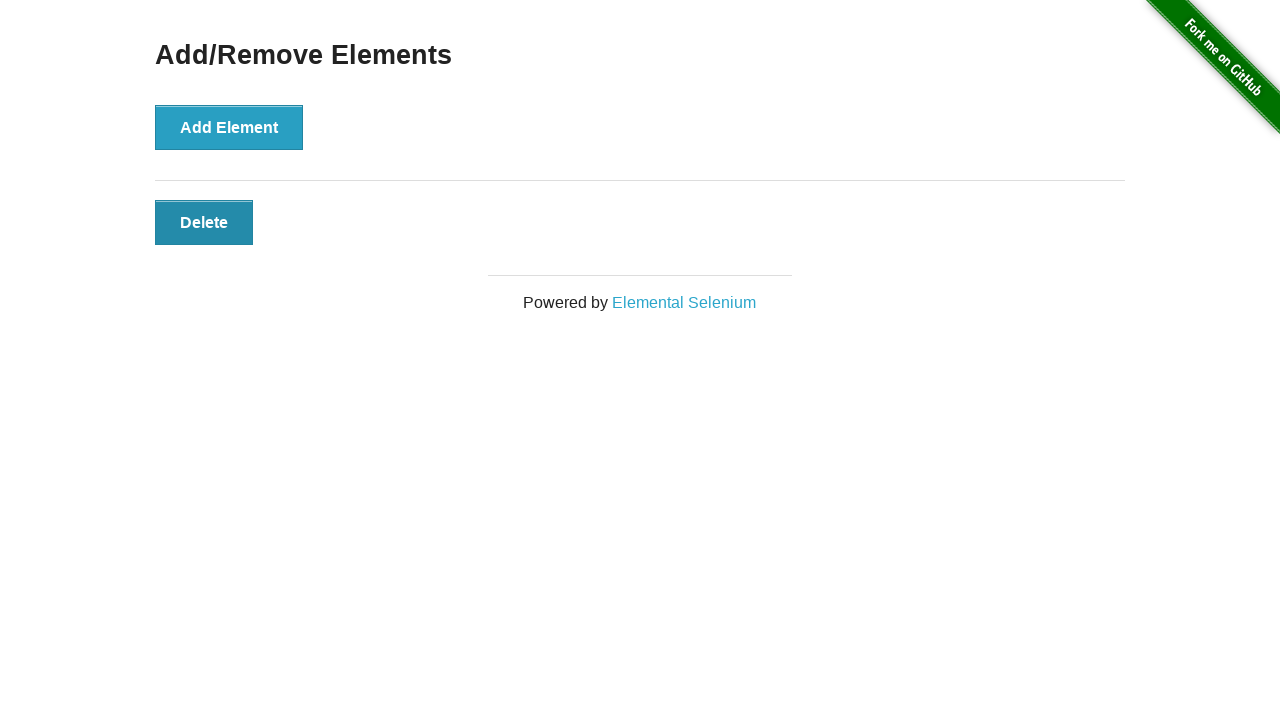

Clicked add element button (3rd click) at (229, 127) on .example > button
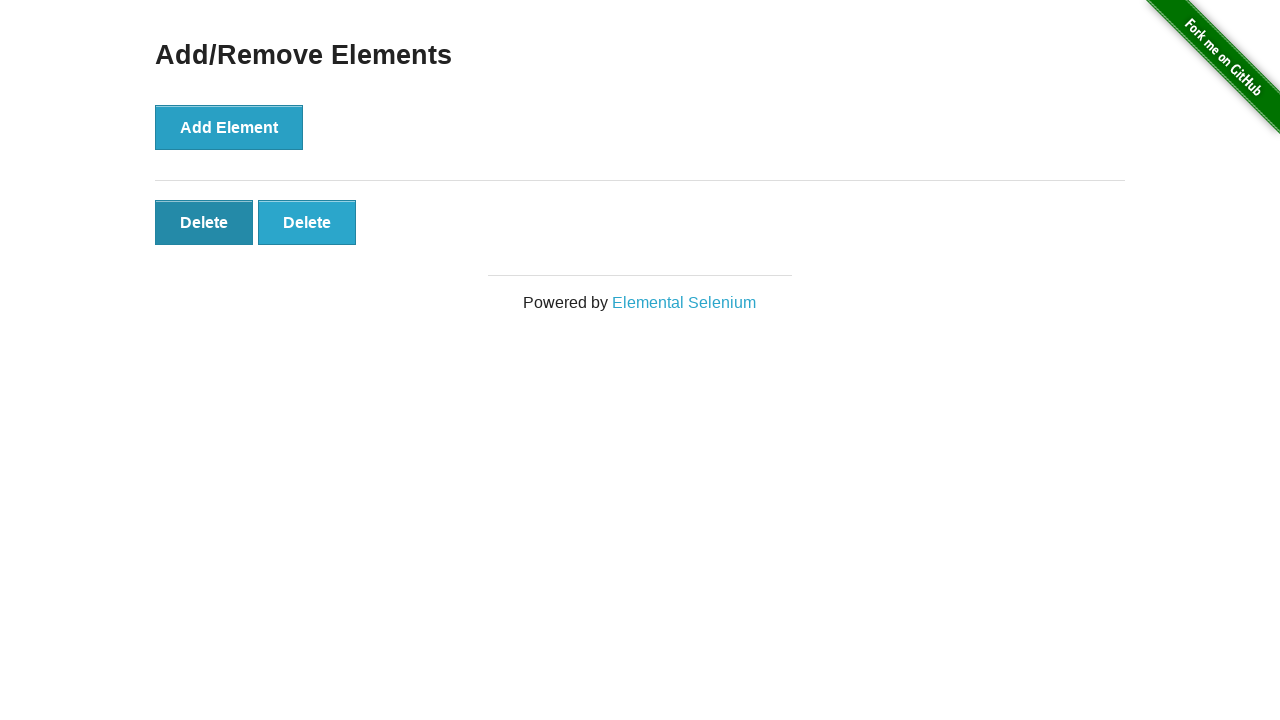

Clicked add element button (4th click) at (229, 127) on .example > button
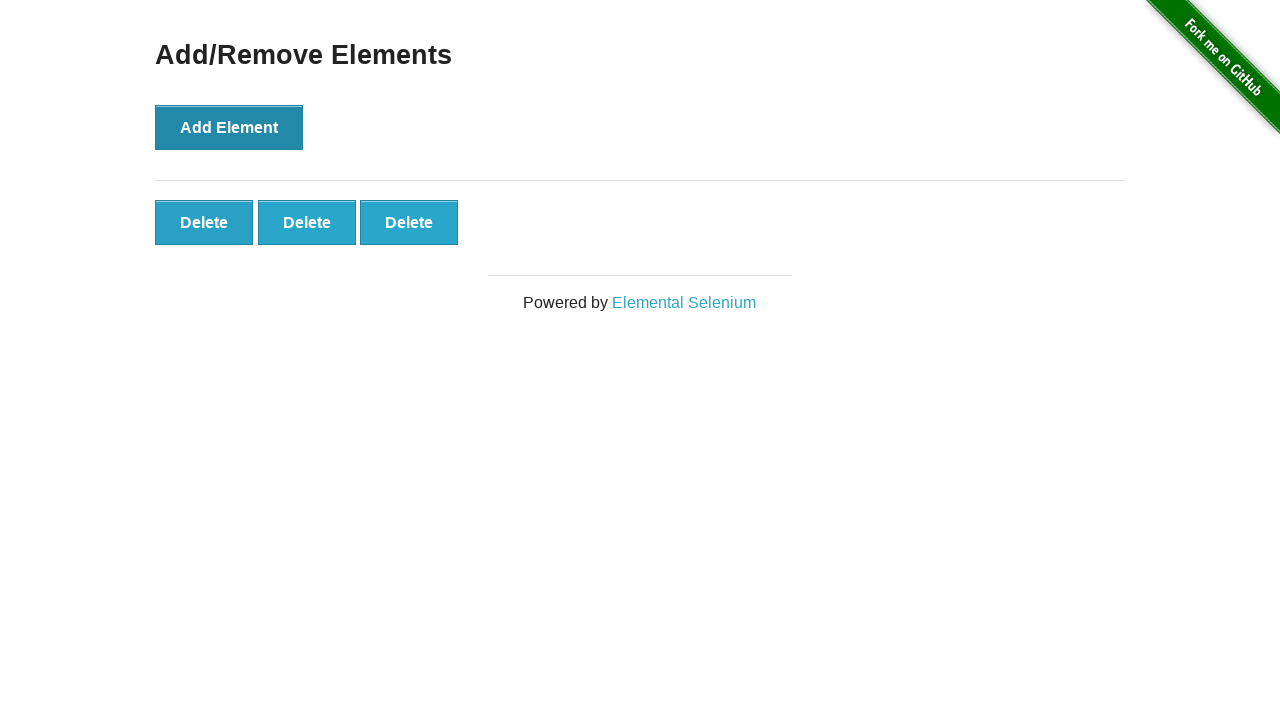

Clicked add element button (5th click) at (229, 127) on .example > button
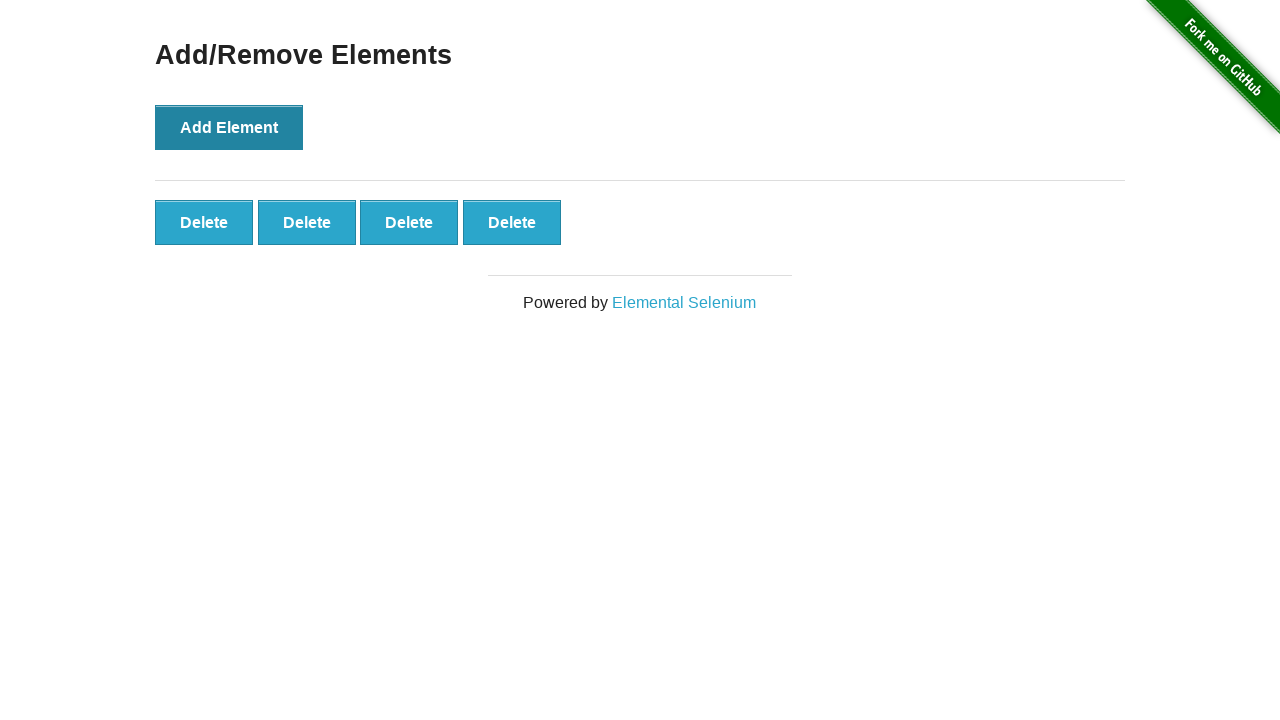

Verified 4 delete buttons now exist after adding 3 more elements
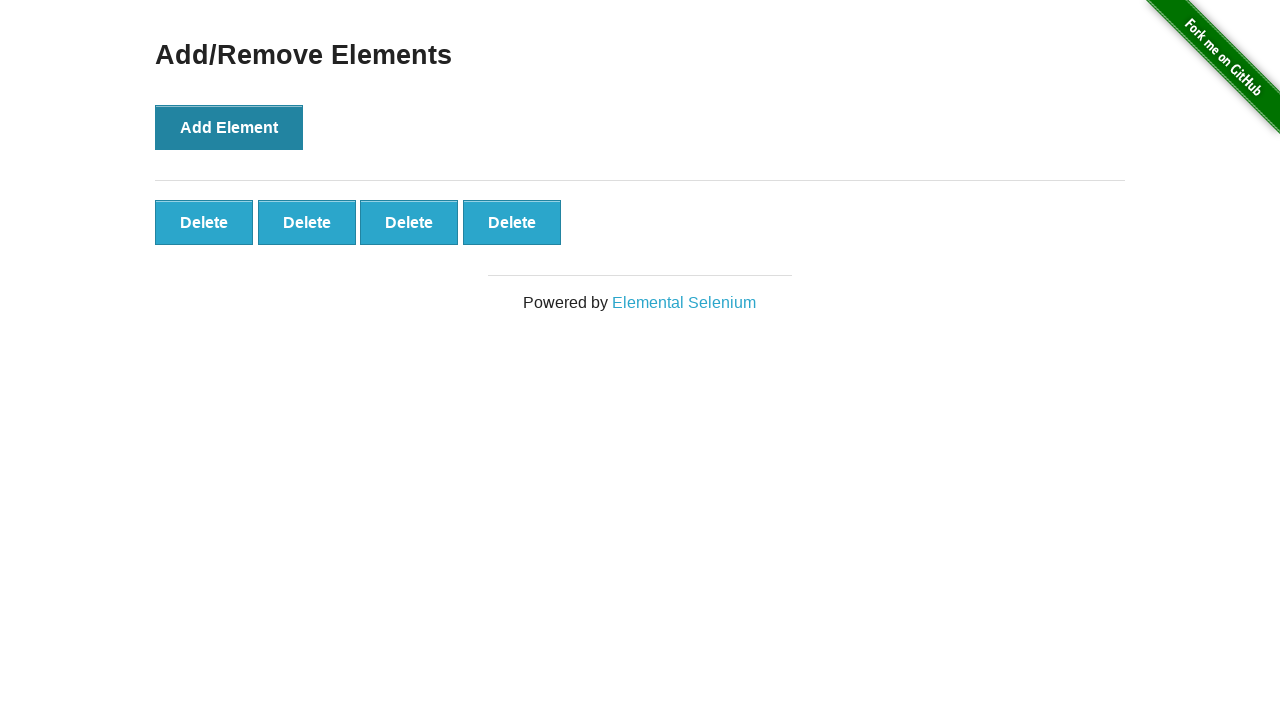

Clicked delete button at index 0 to remove first element at (204, 222) on div#elements > button >> nth=0
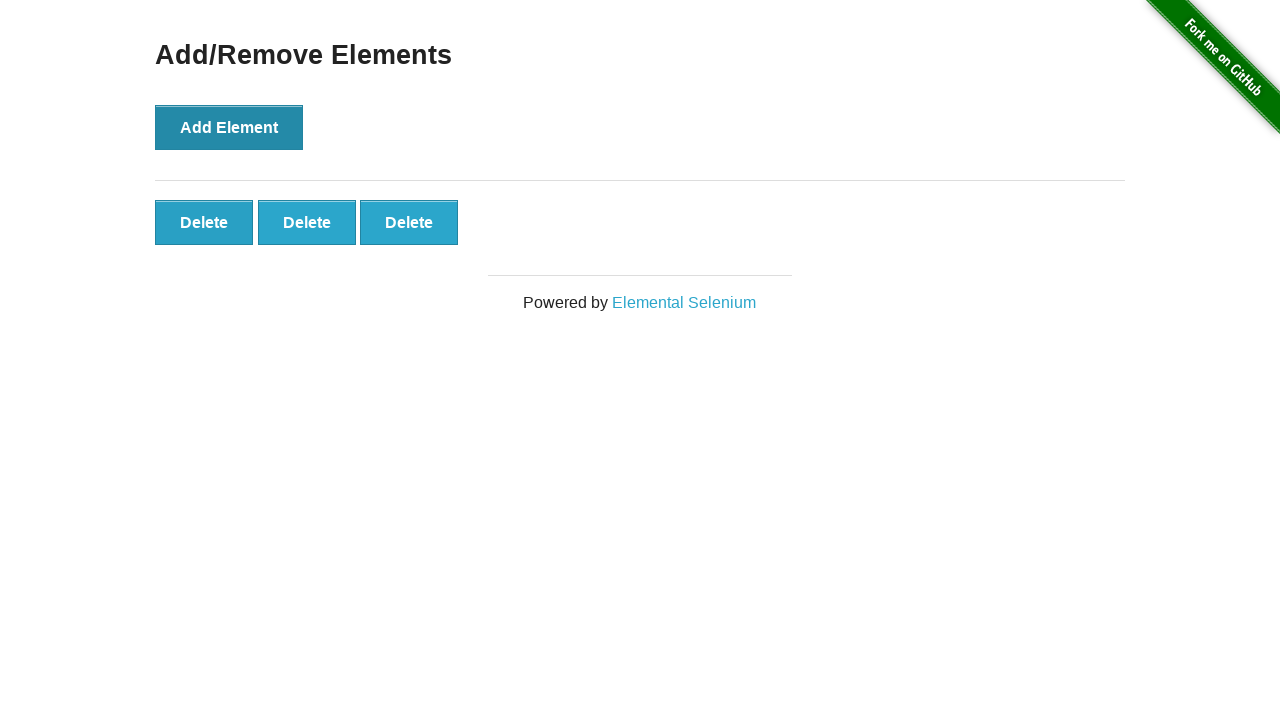

Clicked delete button at index 1 to remove second element at (307, 222) on div#elements > button >> nth=1
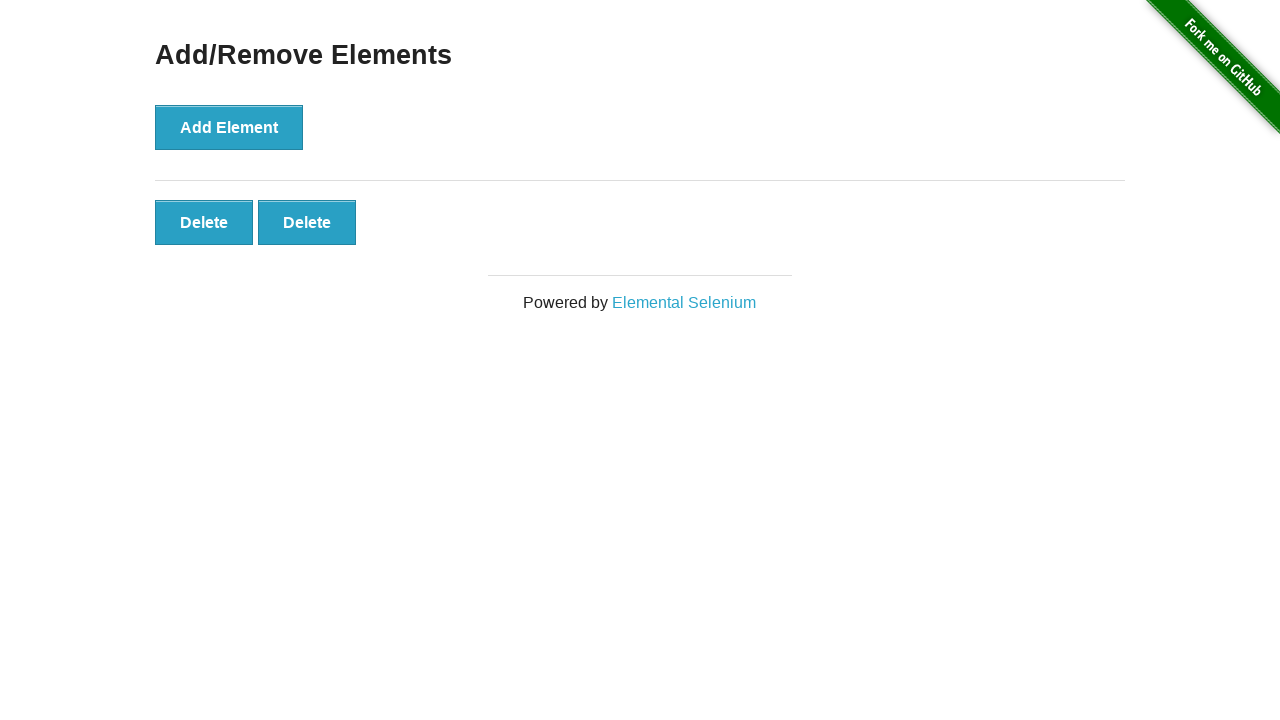

Verified 2 delete buttons remain after deleting 2 elements
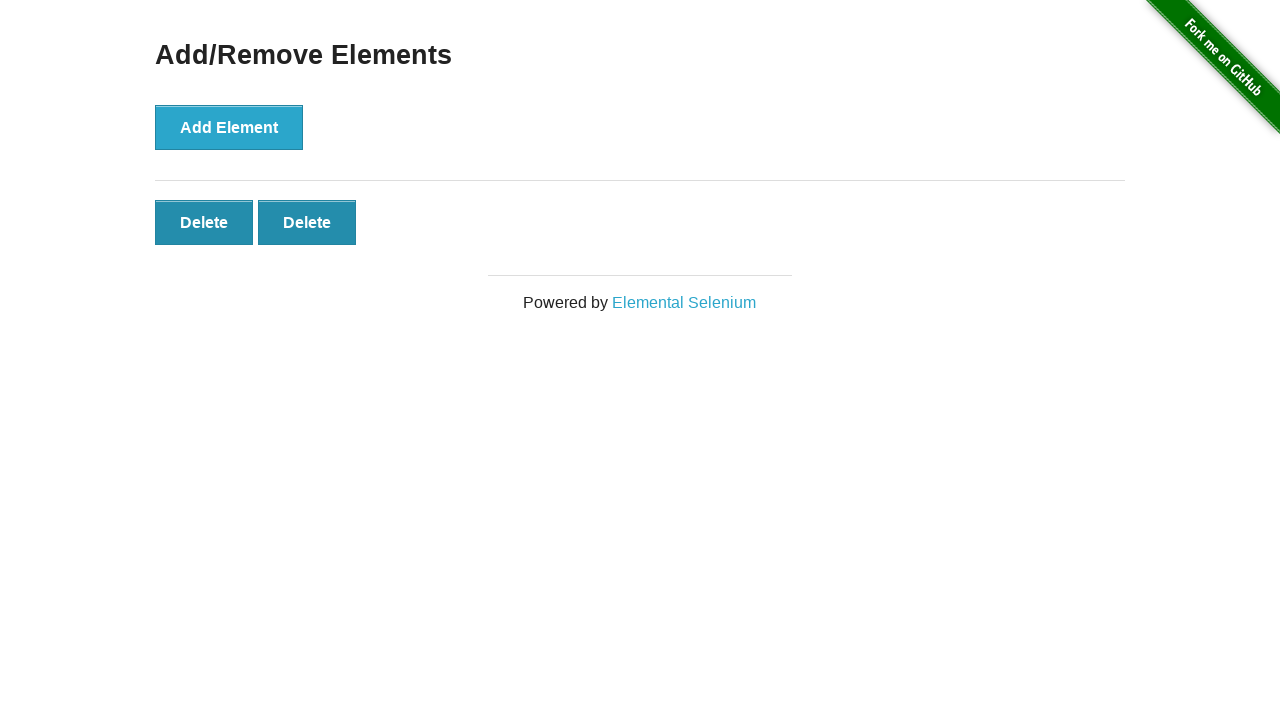

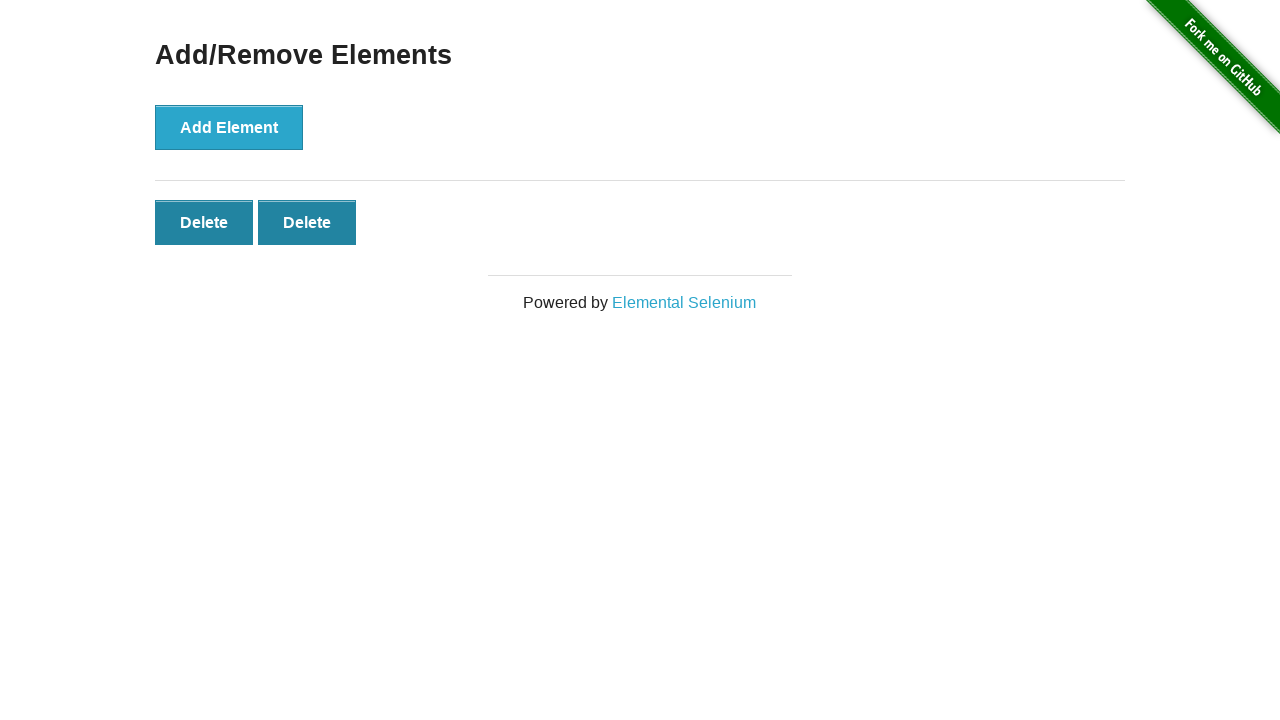